Tests slider functionality by dragging the slider to different positions (50% and then 83%) and verifying the slider moves correctly

Starting URL: https://demoqa.com/slider/

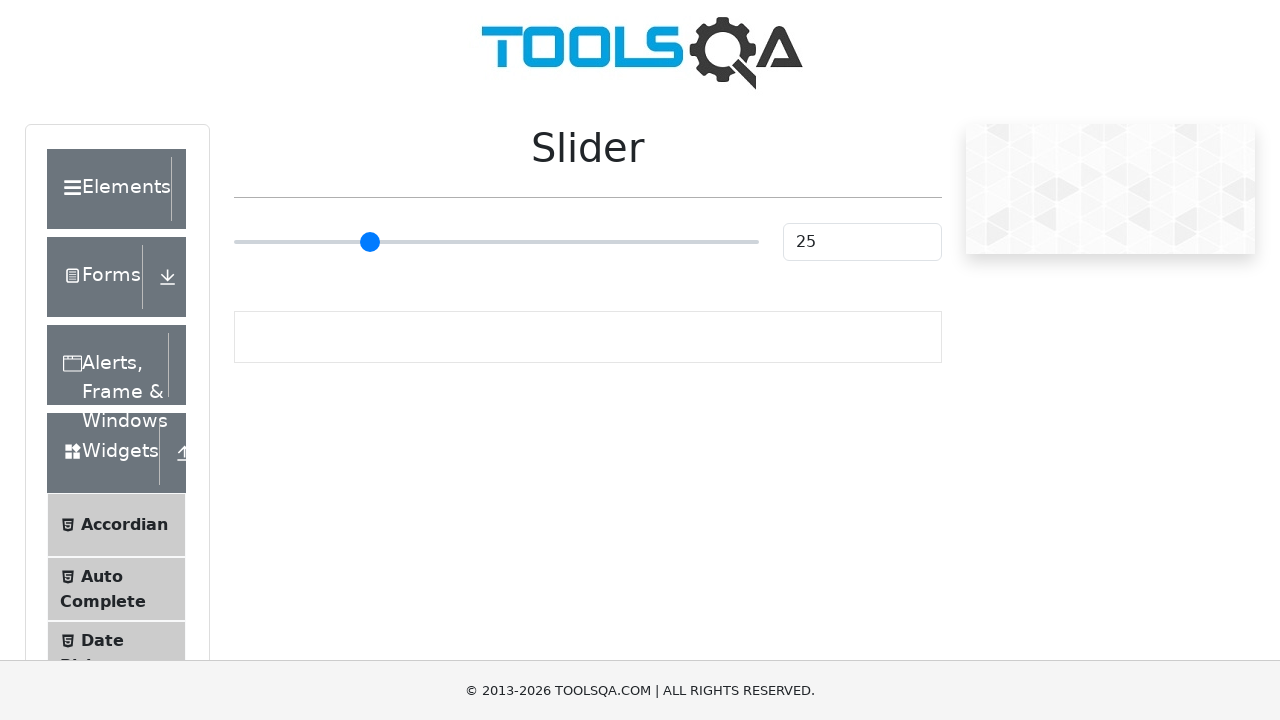

Located slider element in DOM
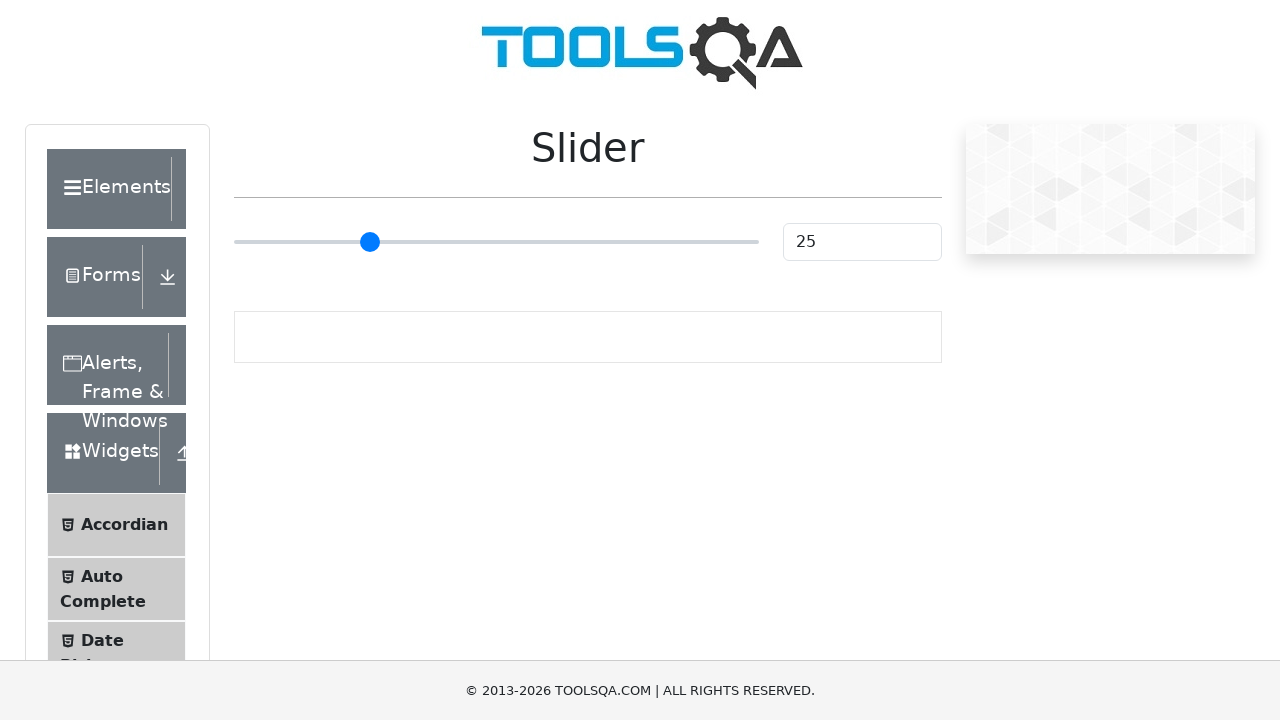

Retrieved initial slider value: 25
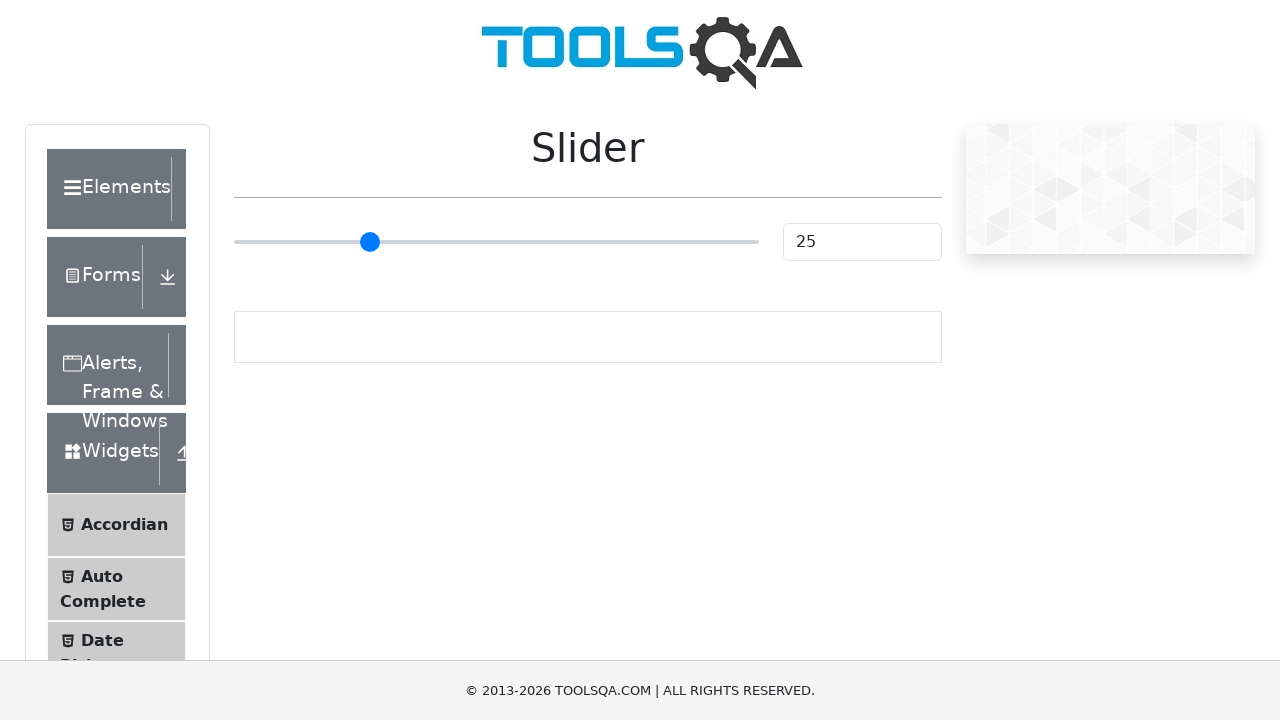

Filled slider with value 50 on xpath=//*[@id='sliderContainer']//input[@type='range']
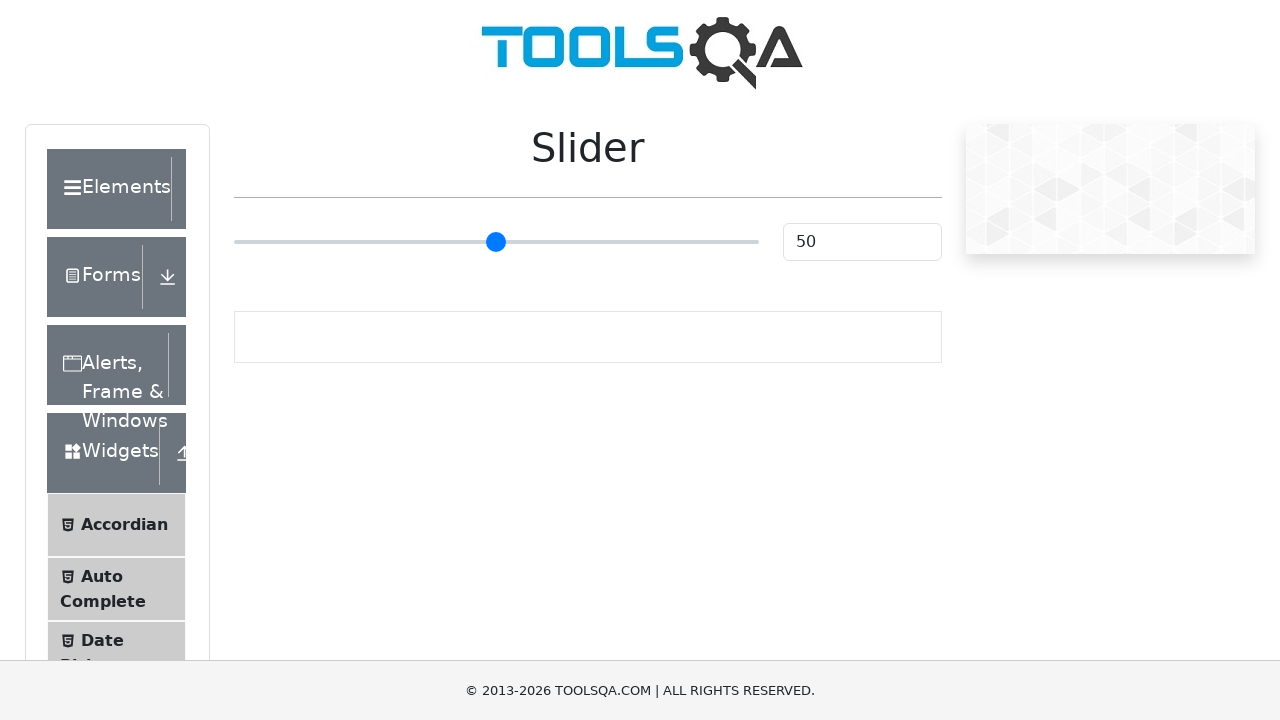

Waited 500ms for slider animation to complete
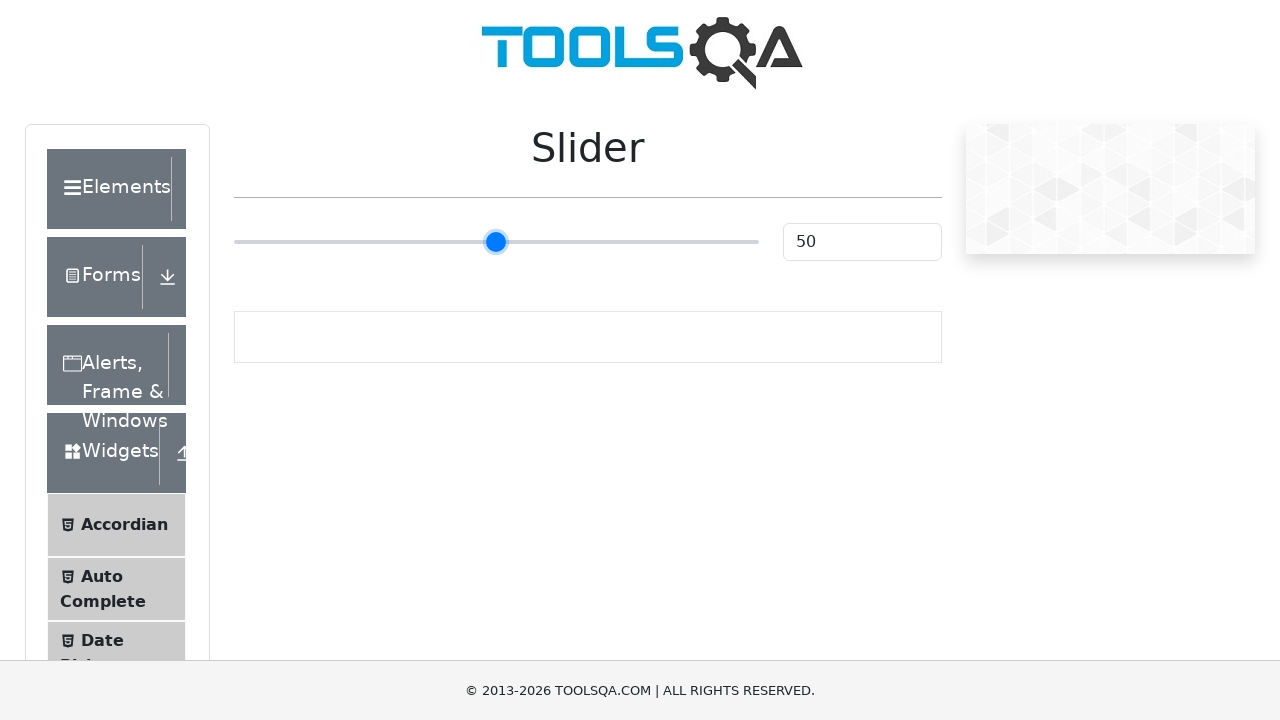

Retrieved slider value after first move: 50
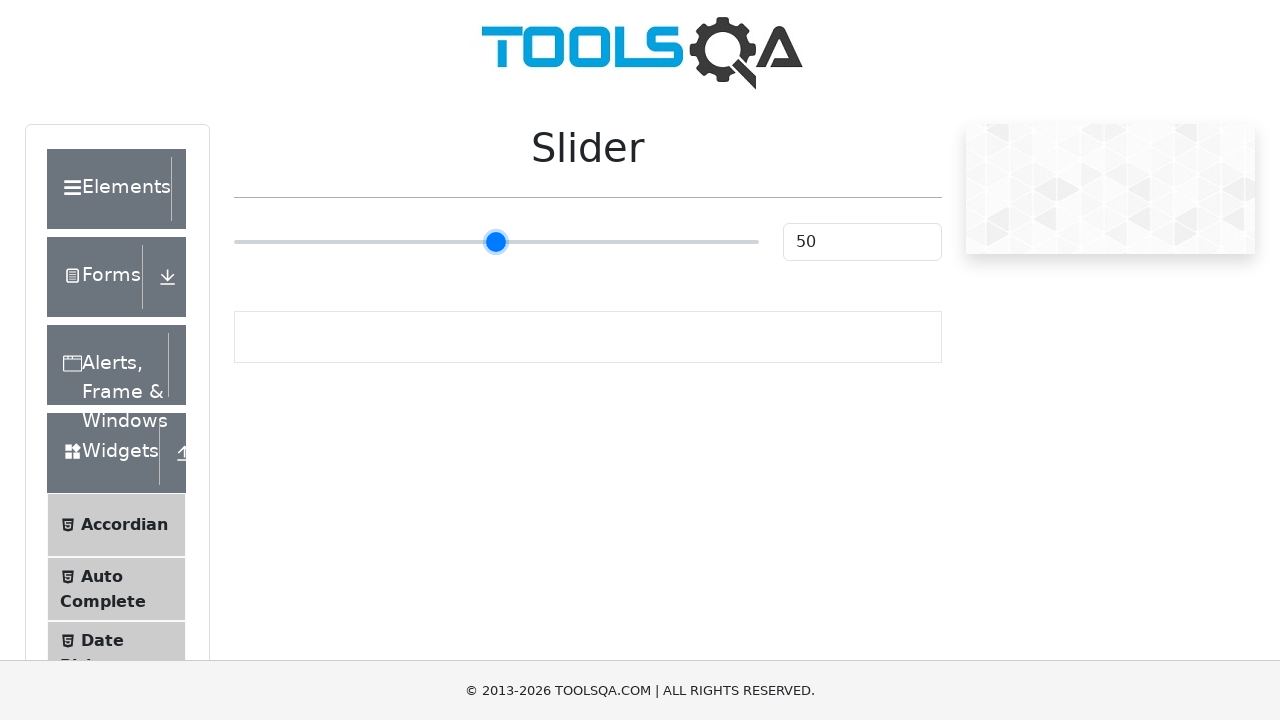

Verified slider moved to 50 successfully
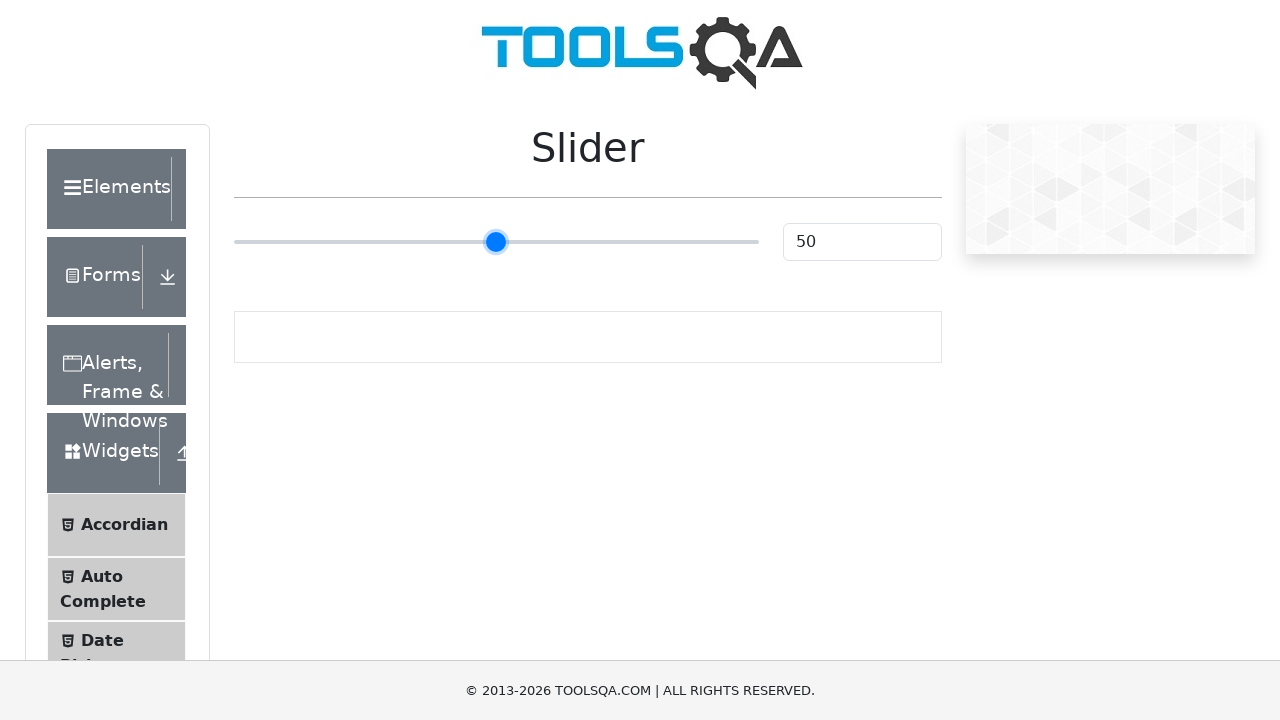

Filled slider with value 83 on xpath=//*[@id='sliderContainer']//input[@type='range']
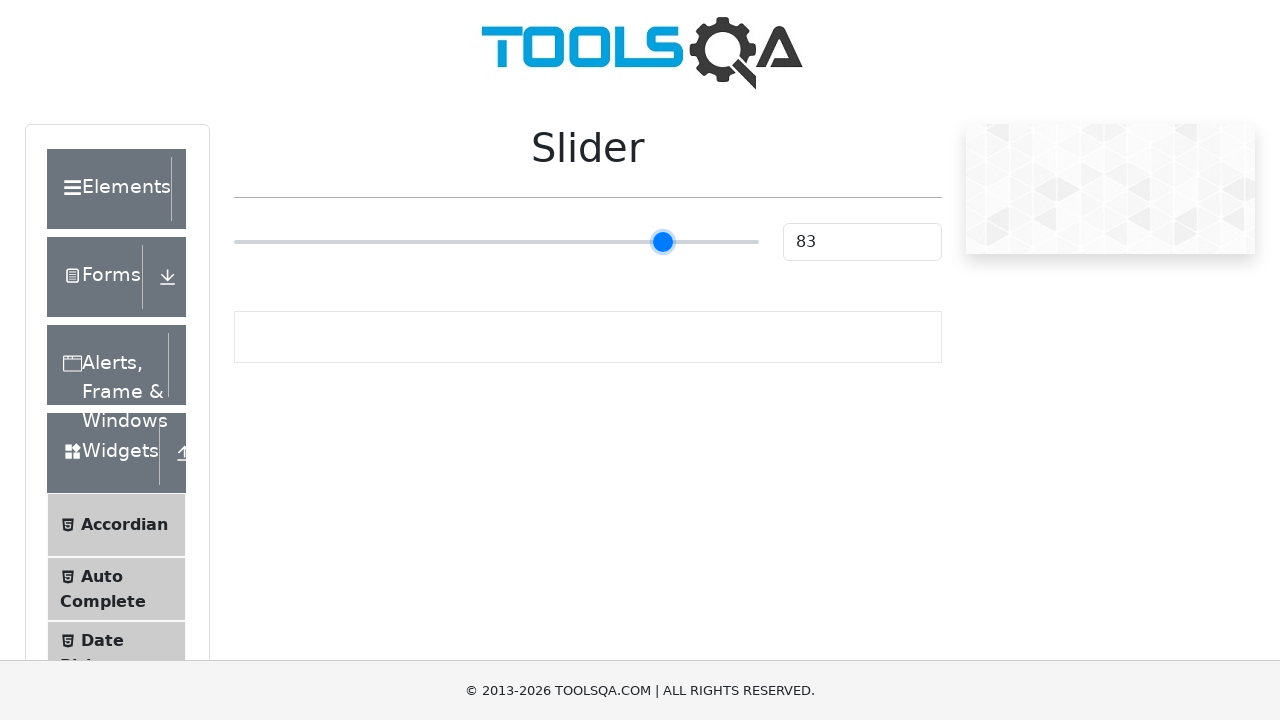

Waited 500ms for slider animation to complete
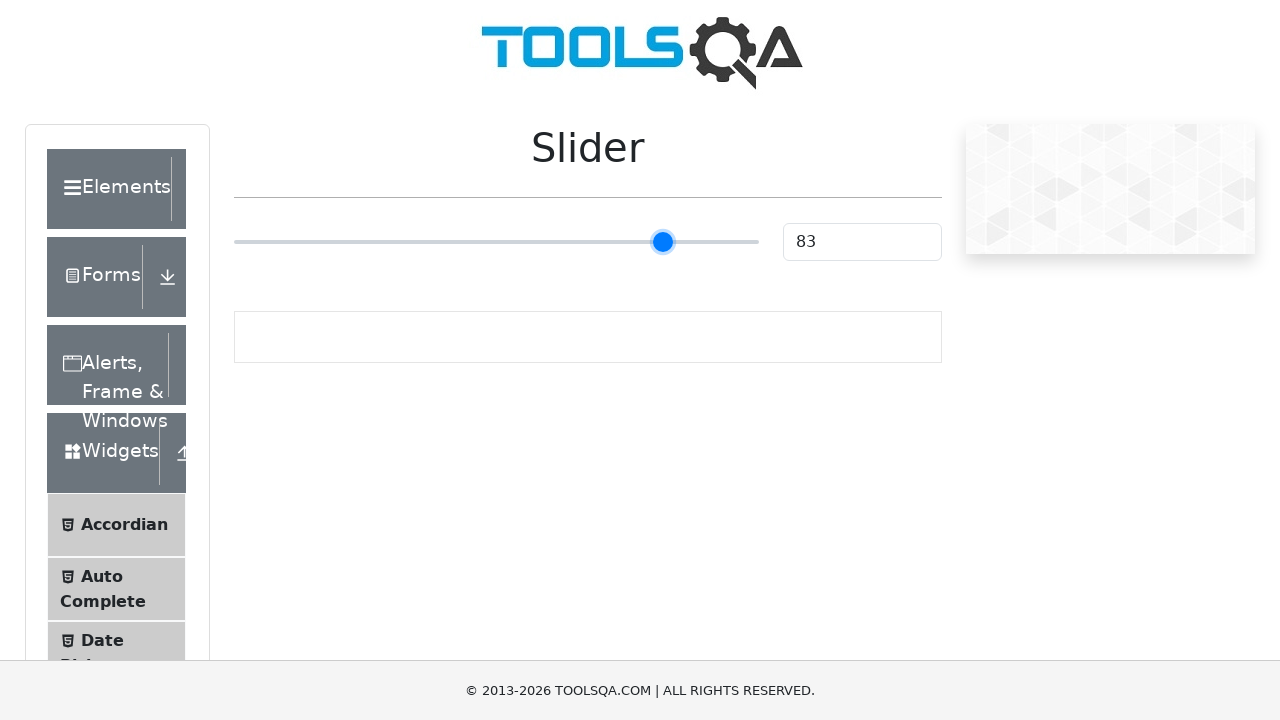

Retrieved slider value after second move: 83
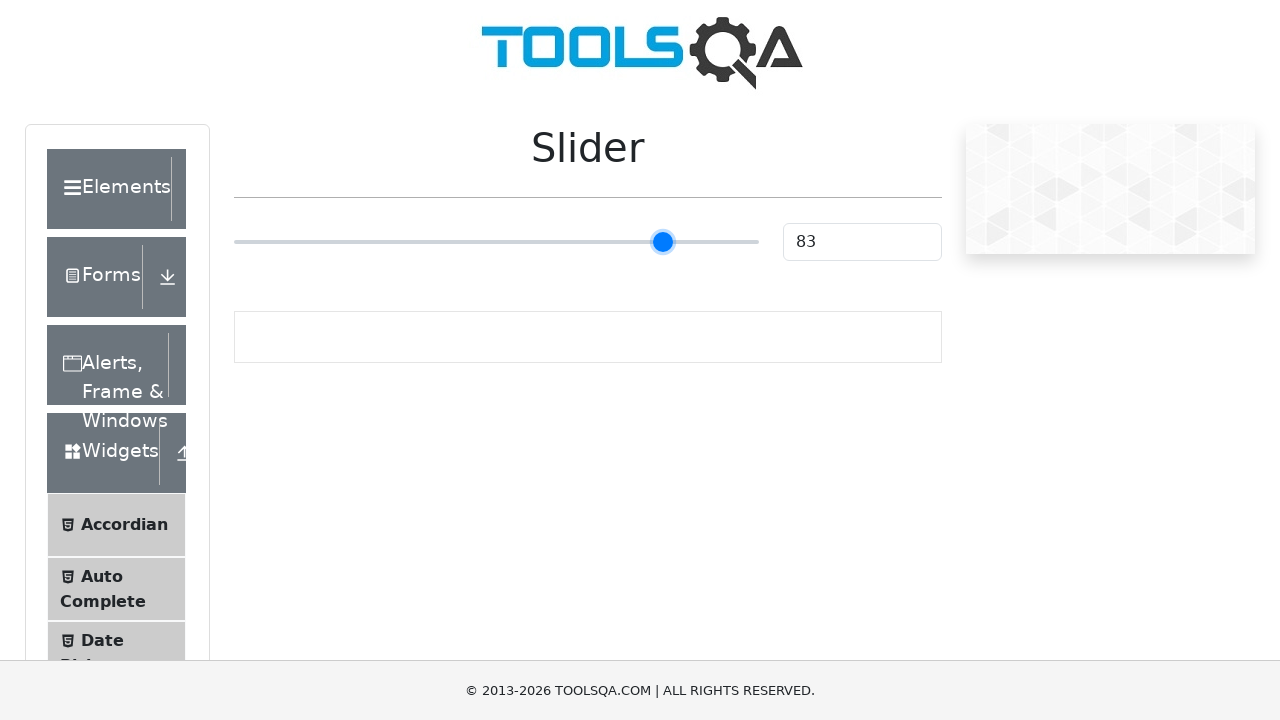

Verified slider moved to 83 successfully
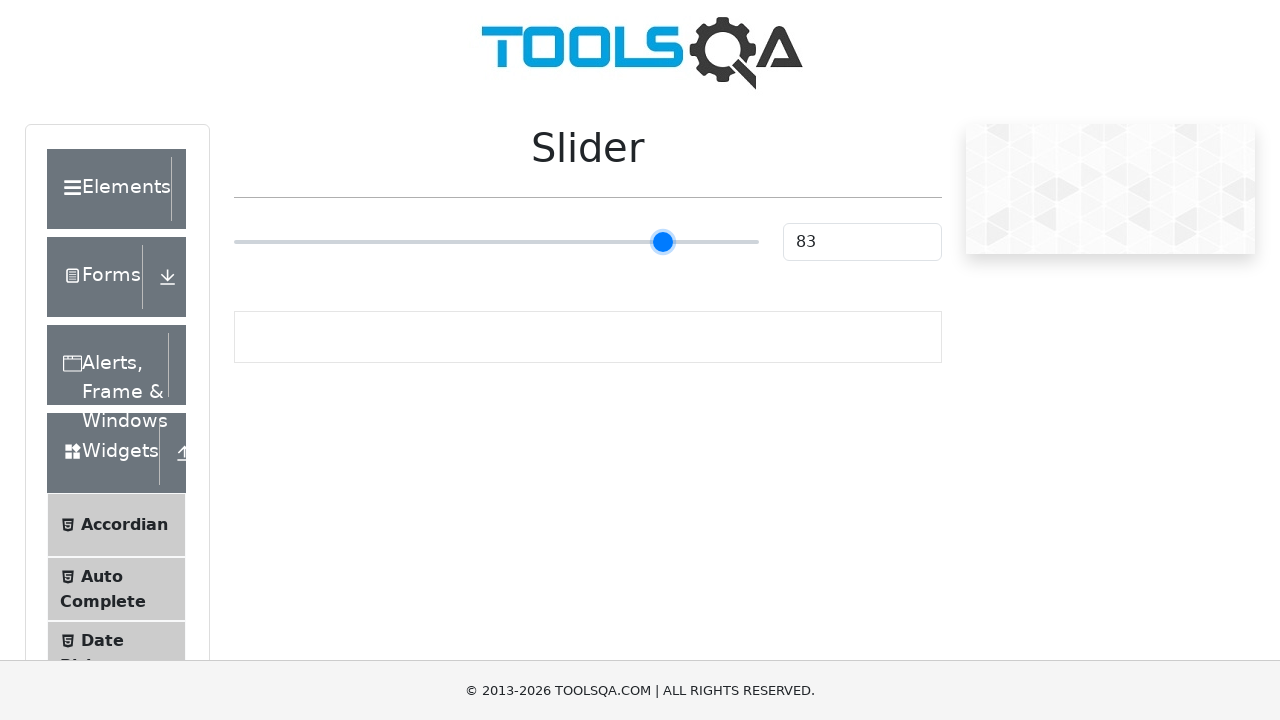

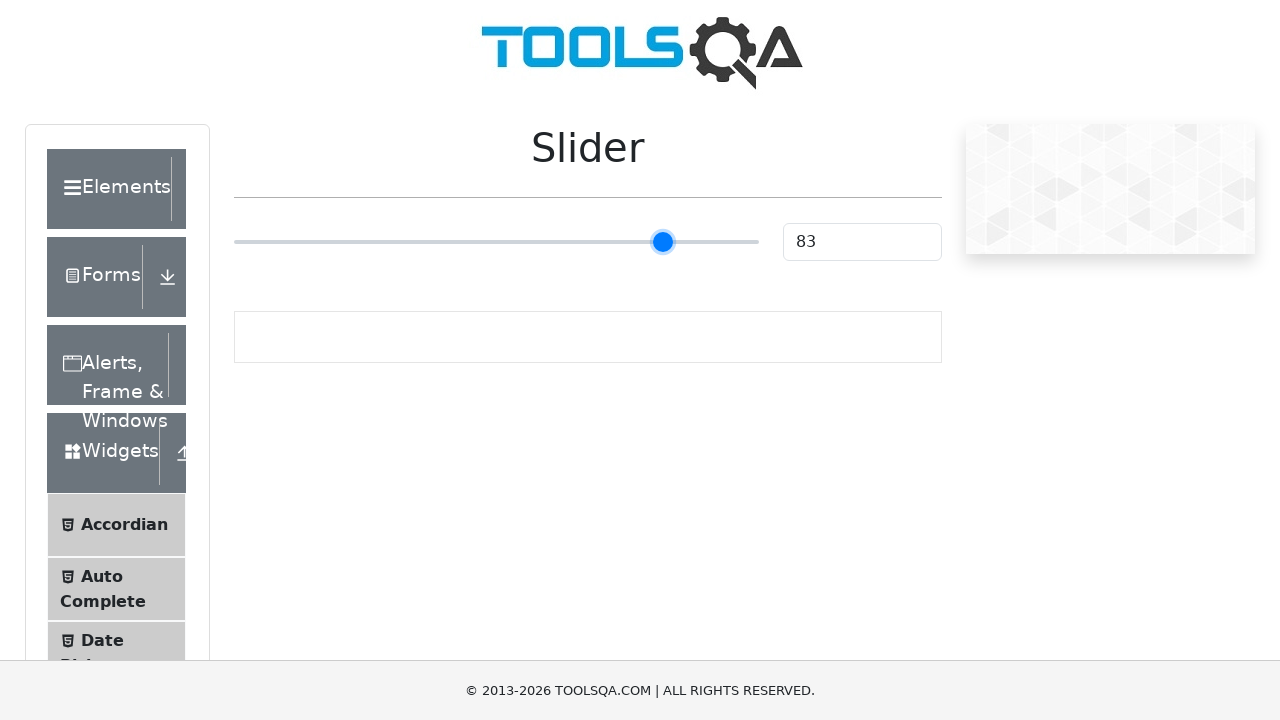